Tests browser navigation functionality by clicking a link, then using browser back, forward, and refresh actions on a public test site.

Starting URL: https://the-internet.herokuapp.com/

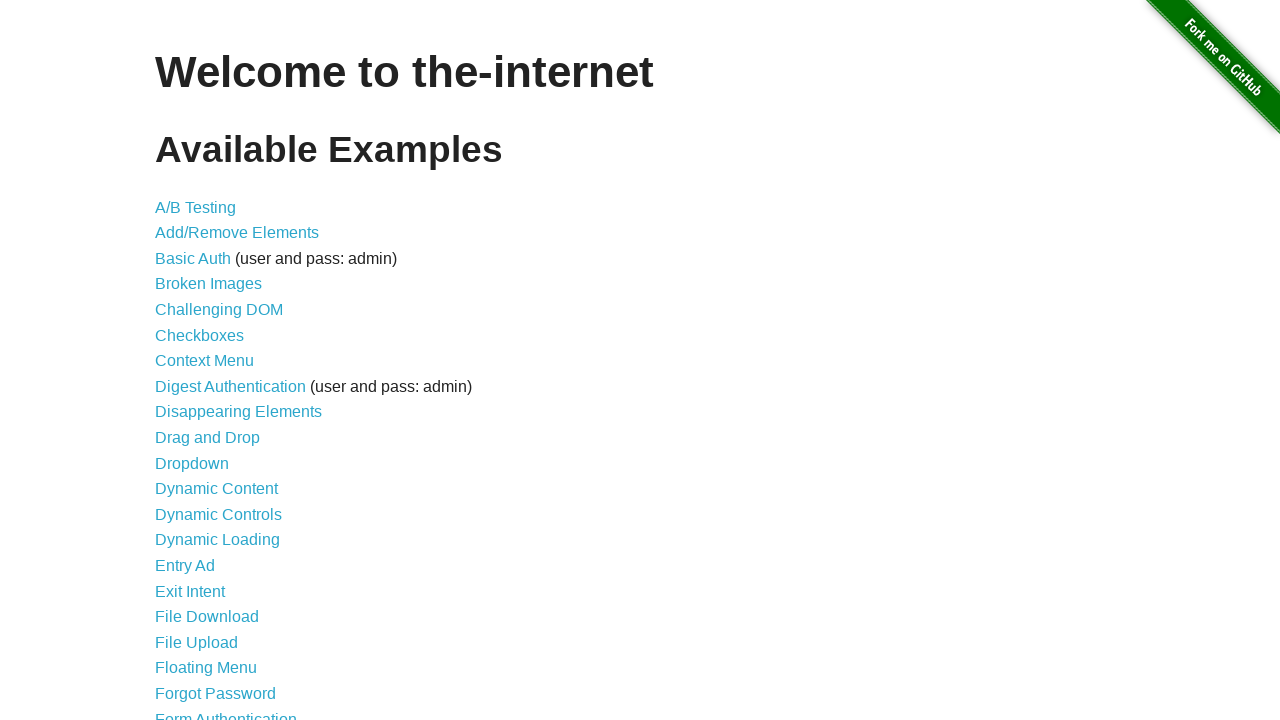

Clicked on 'Broken Images' link at (208, 284) on text=Broken Images
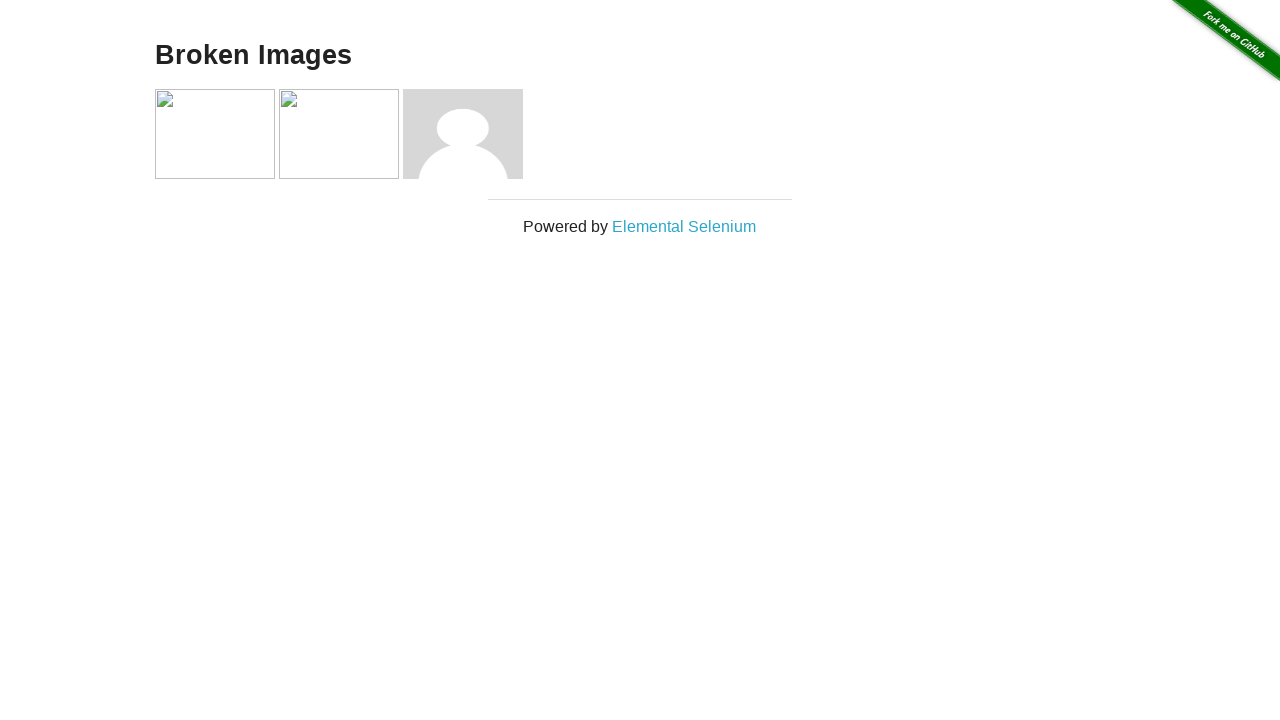

Navigated to Broken Images page and loaded completely
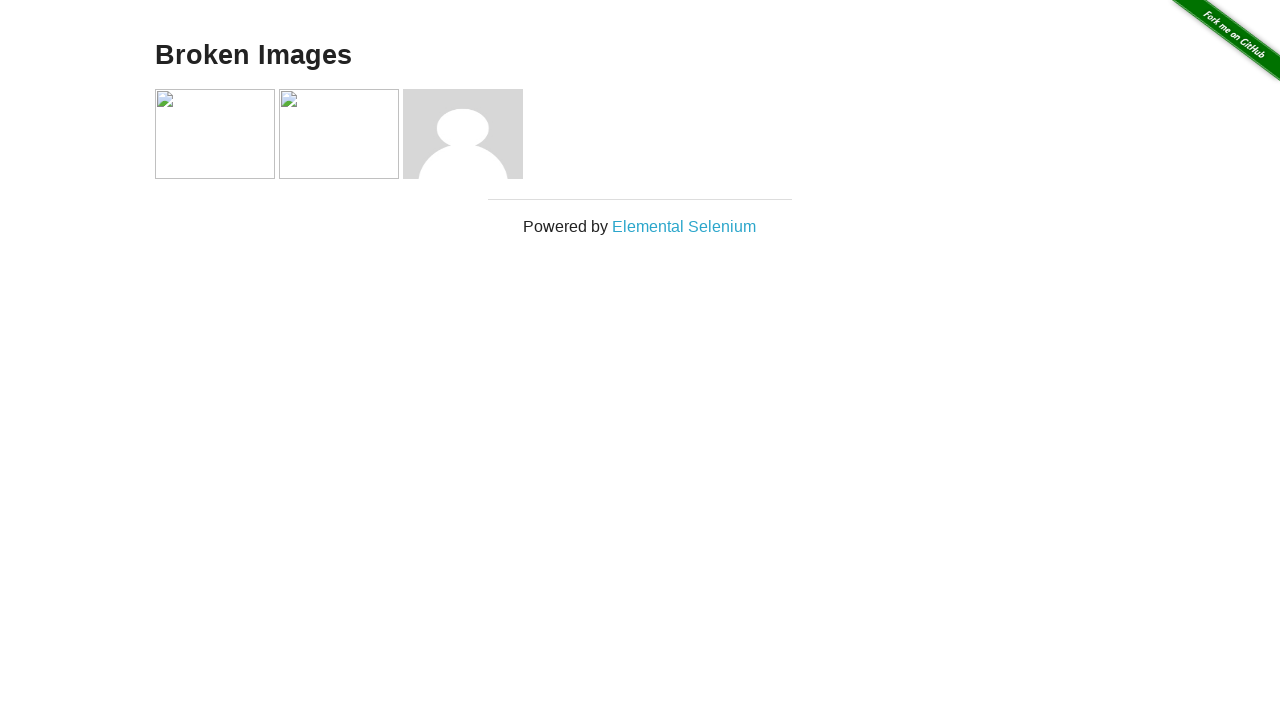

Clicked browser back button to navigate to previous page
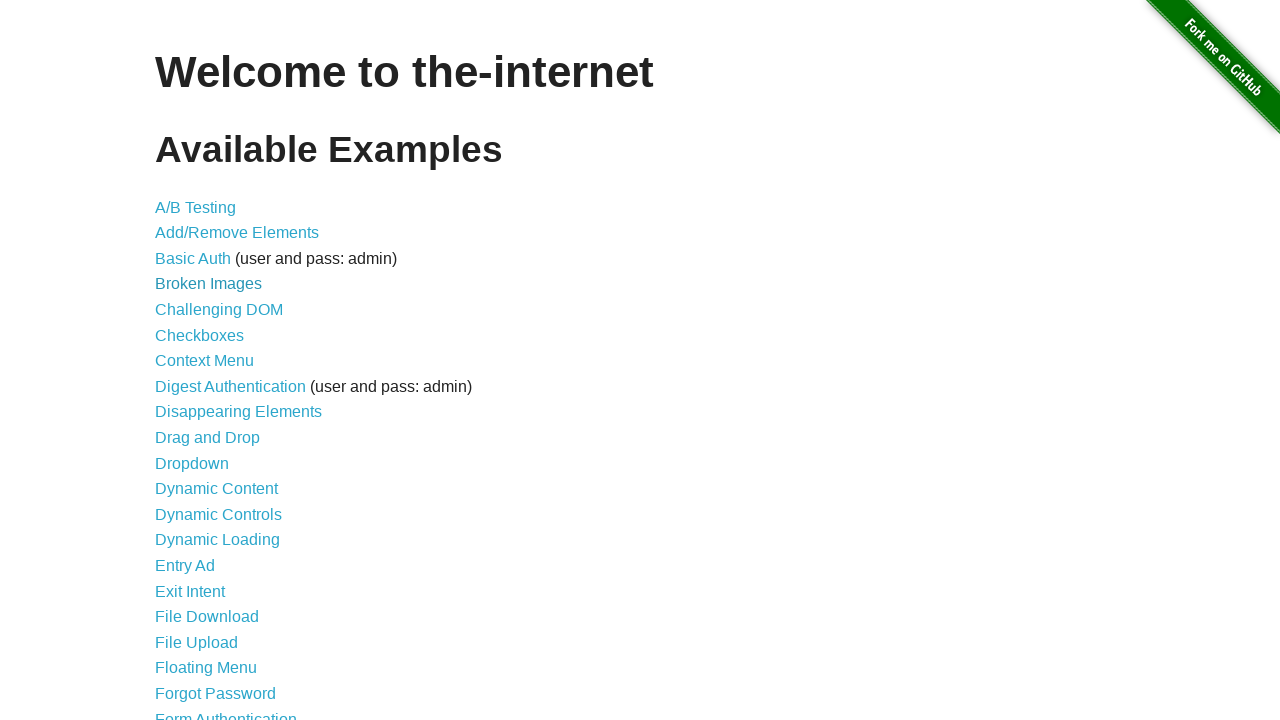

Previous page loaded completely after back navigation
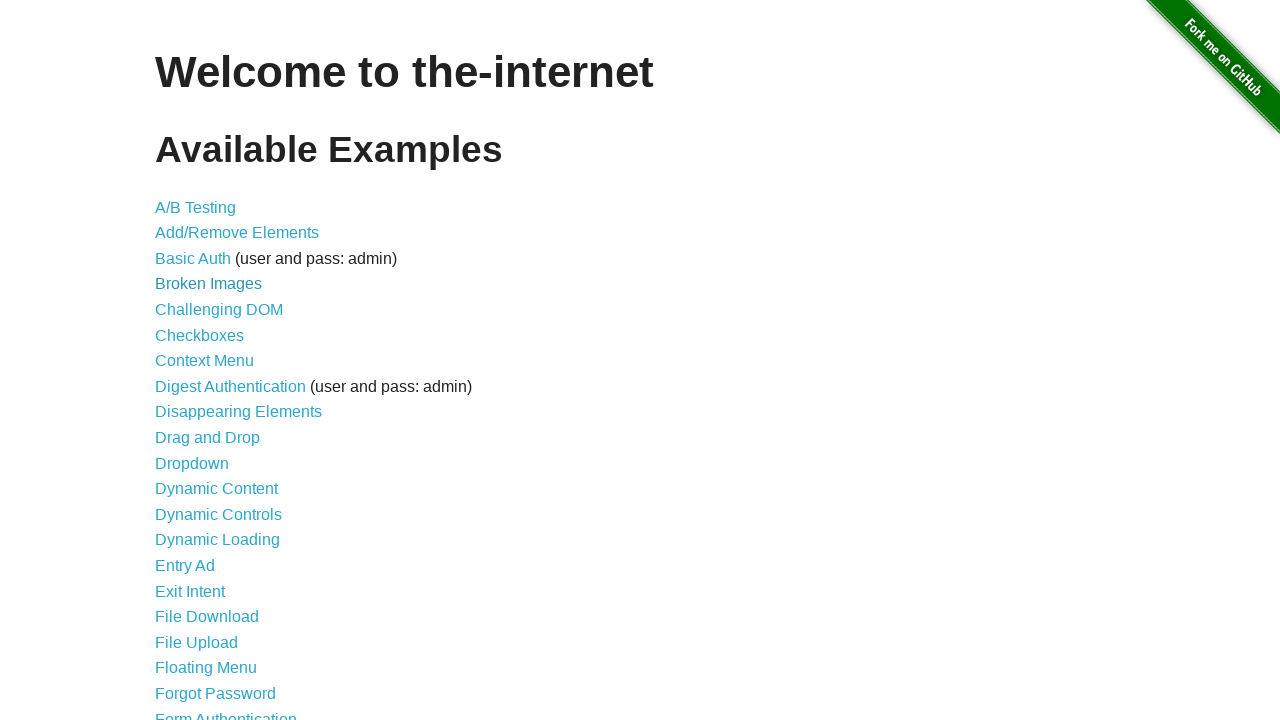

Clicked browser forward button to navigate to next page
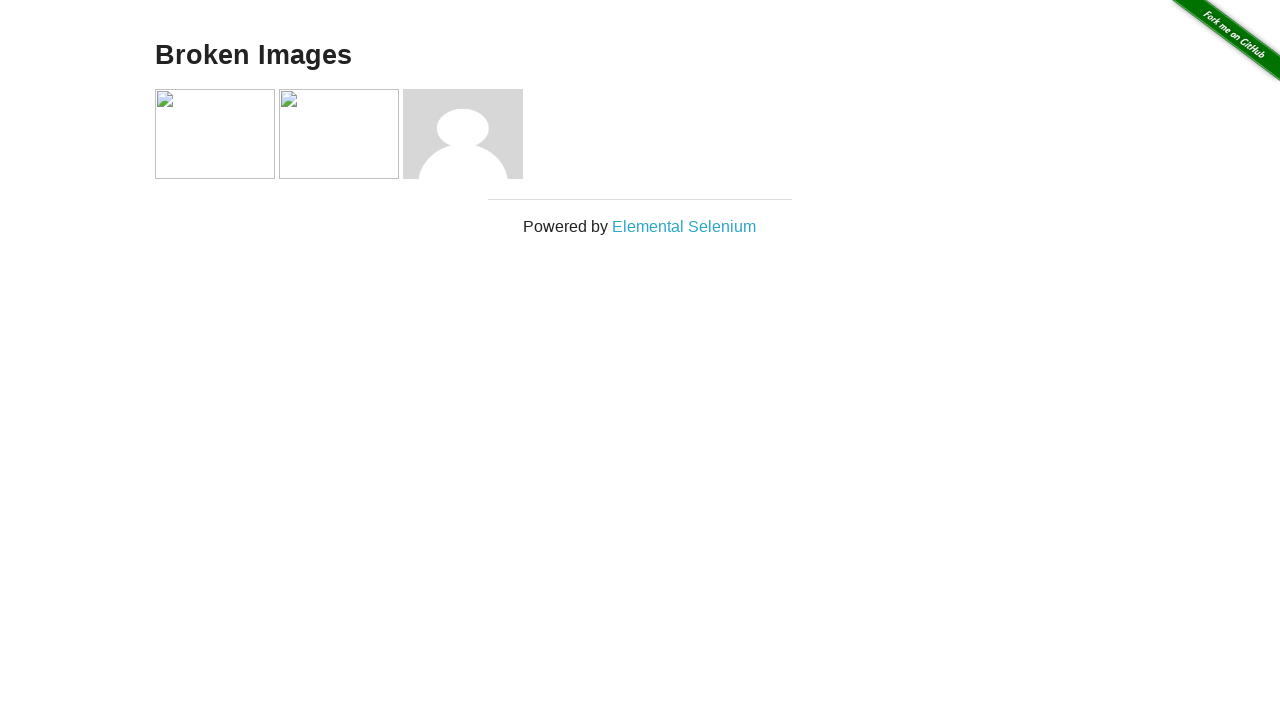

Forward navigation page loaded completely
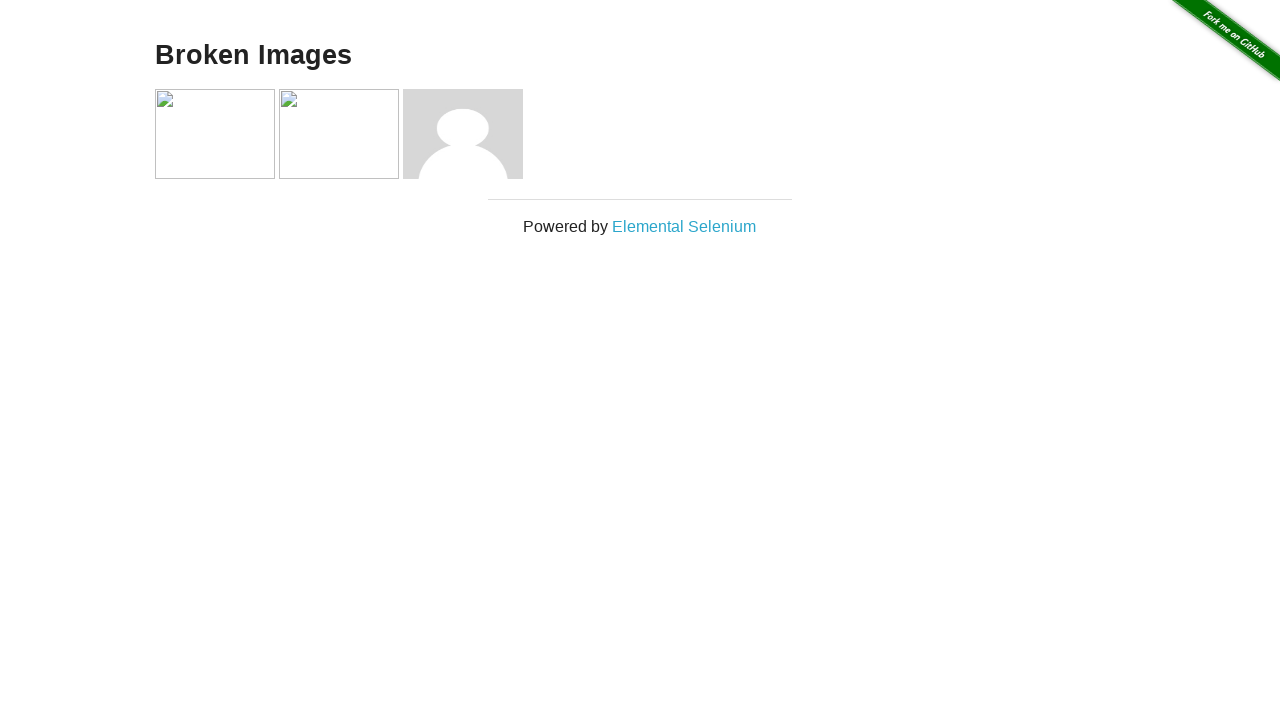

Refreshed the current page
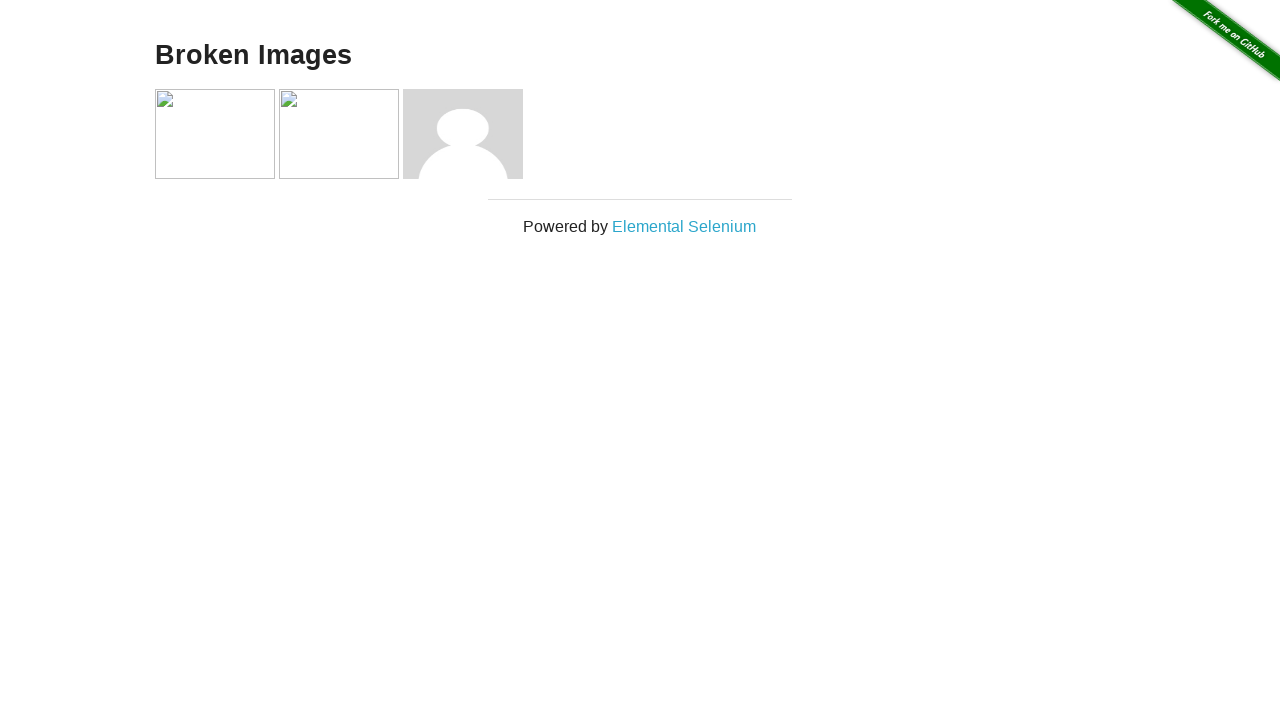

Page fully loaded after refresh
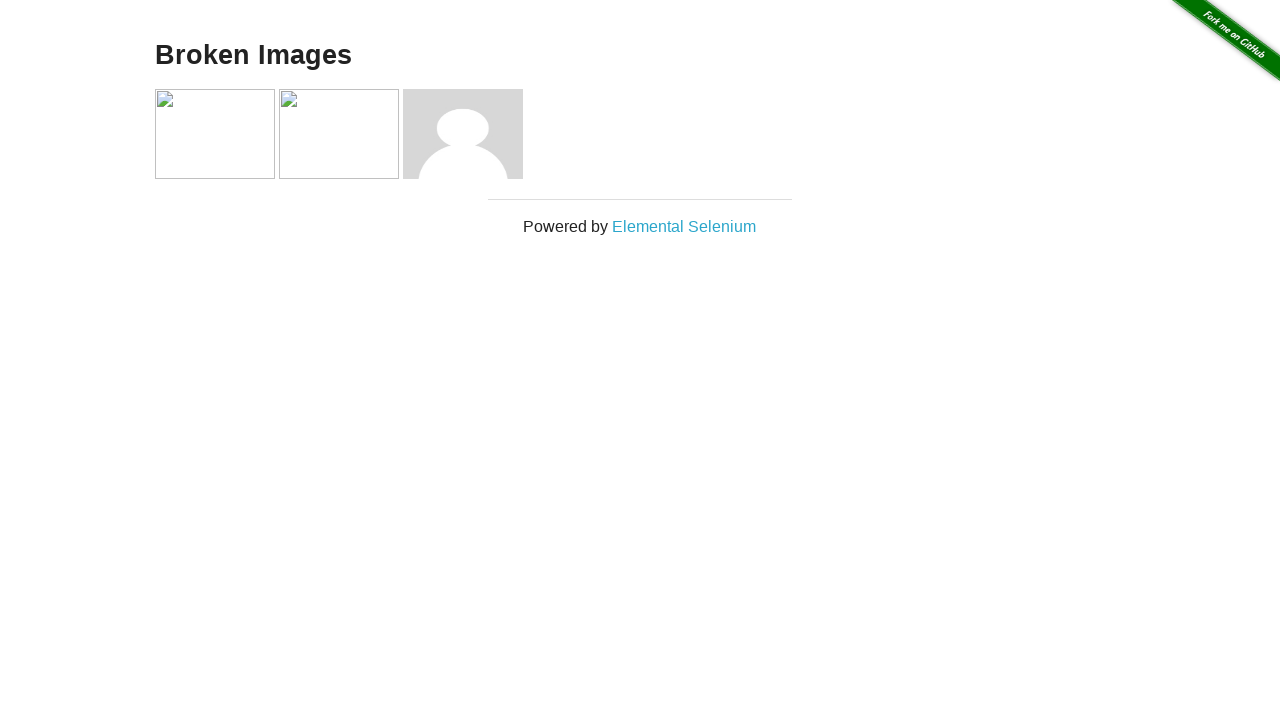

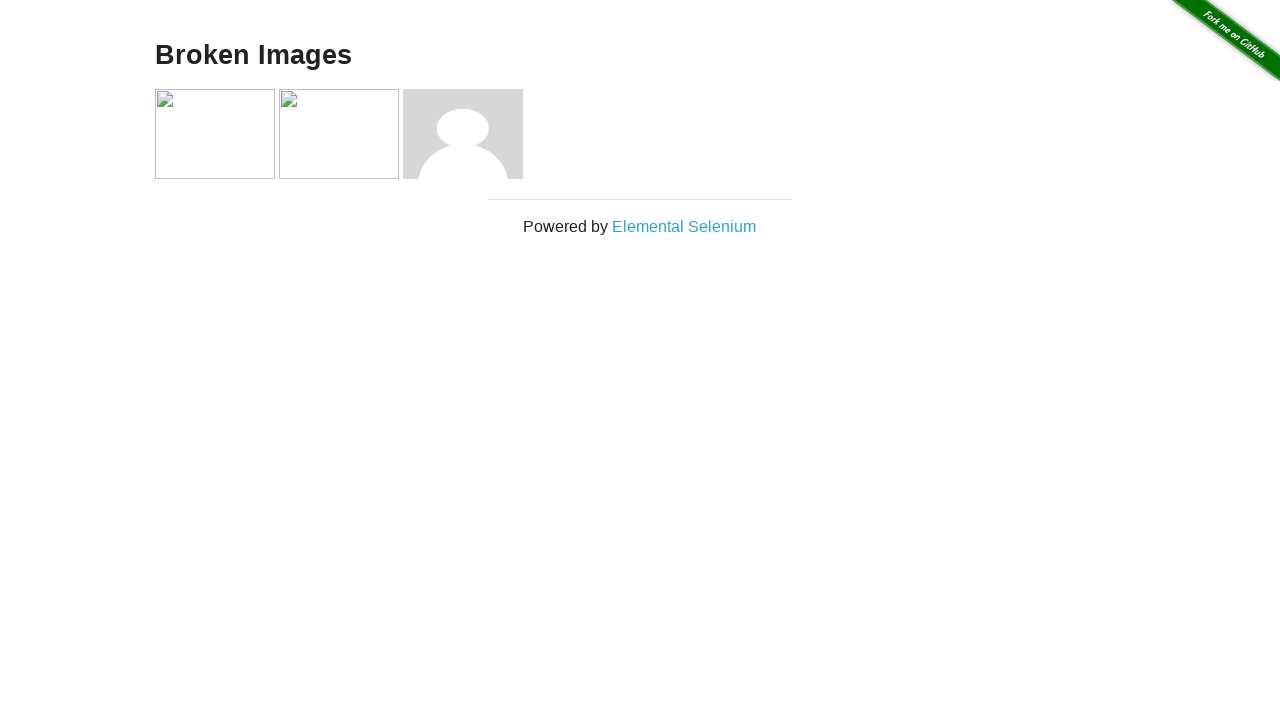